Tests the CDC Wonder mortality data query interface by accepting terms of service and configuring query parameters through dropdown selections

Starting URL: https://wonder.cdc.gov/mcd-icd10.html

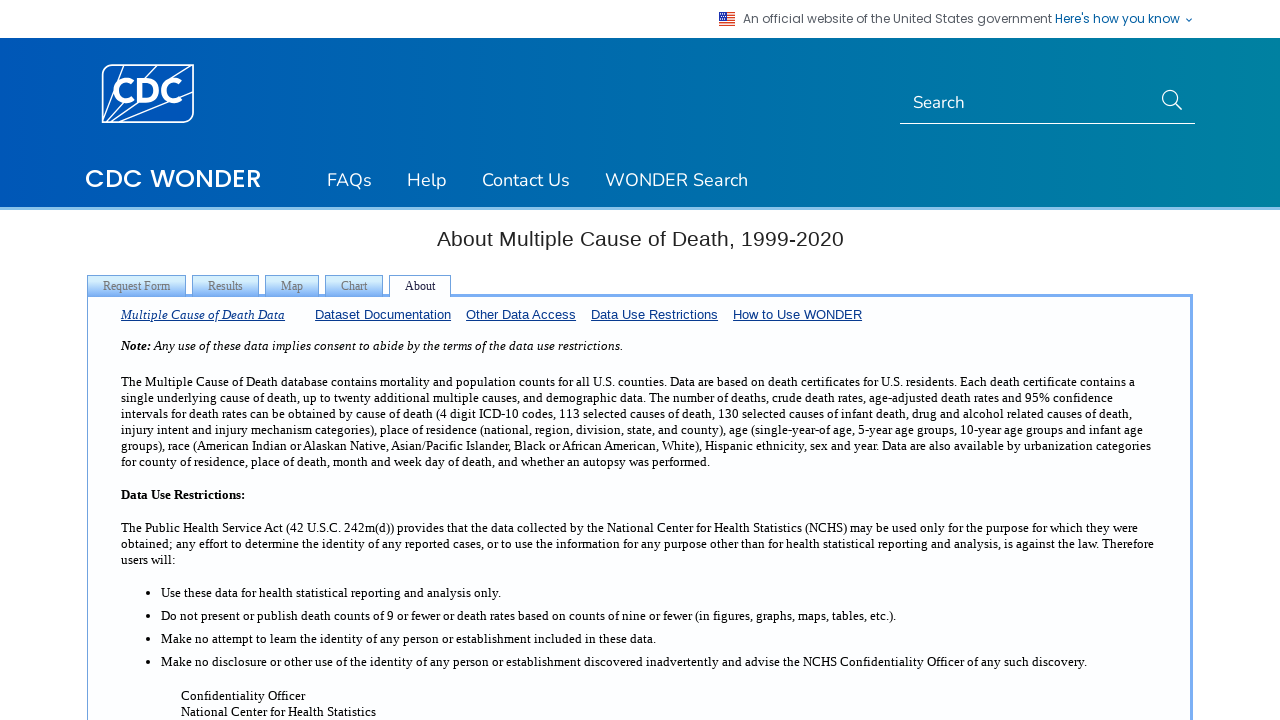

Clicked 'I Agree' button to accept terms of service at (639, 396) on internal:role=button[name="I Agree"i]
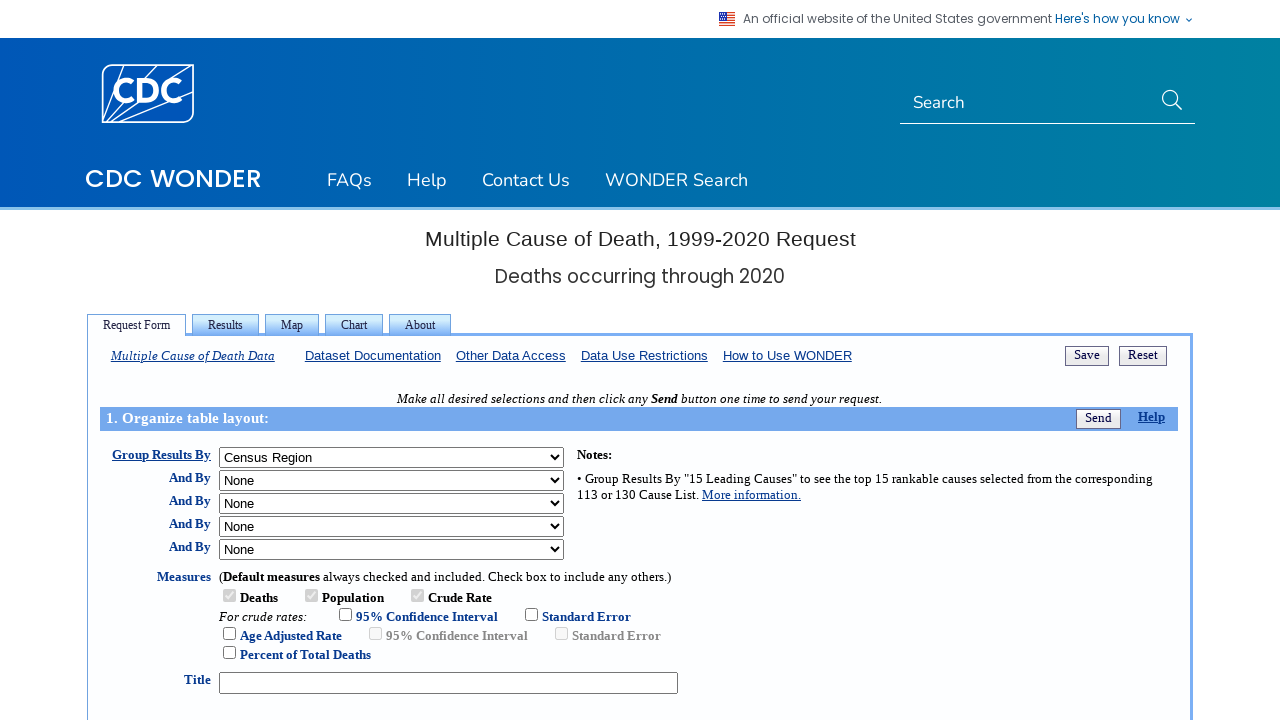

Selected 'D77.V1-level2' option in 'Group Results By' dropdown on internal:label="Group Results By"i
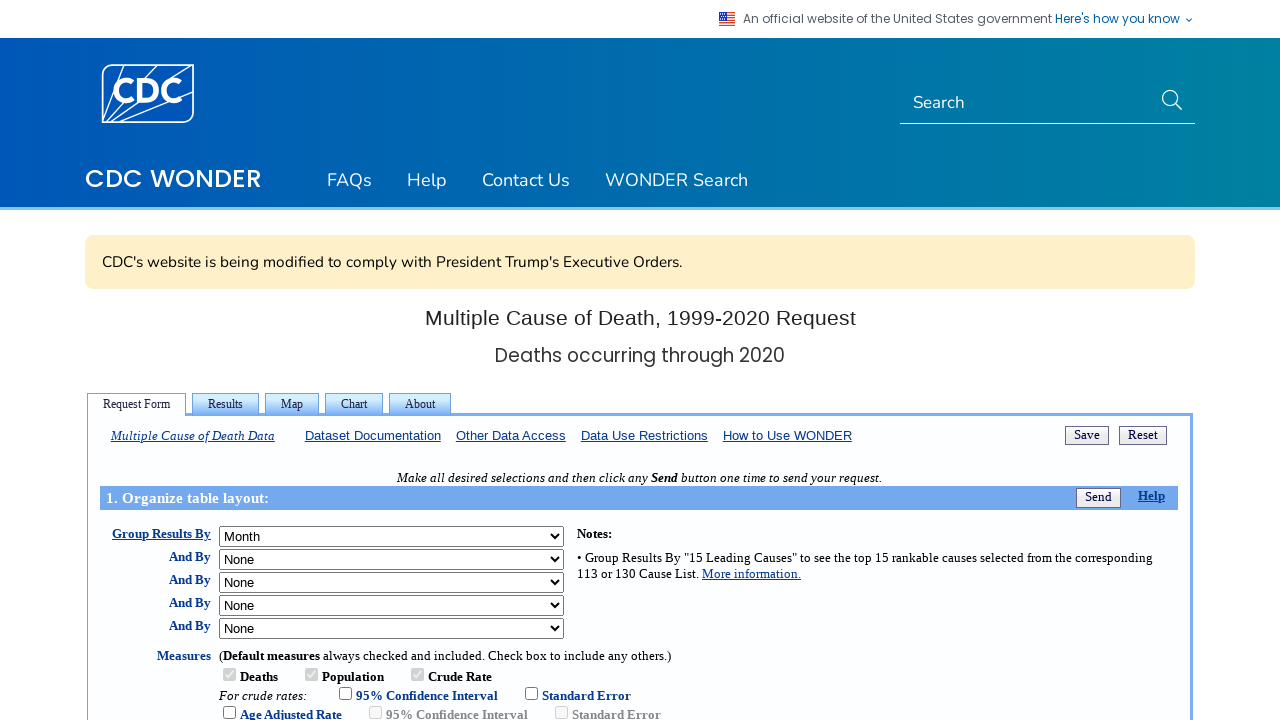

Selected 'D77.V51' option in B_2 dropdown on select[name='B_2']
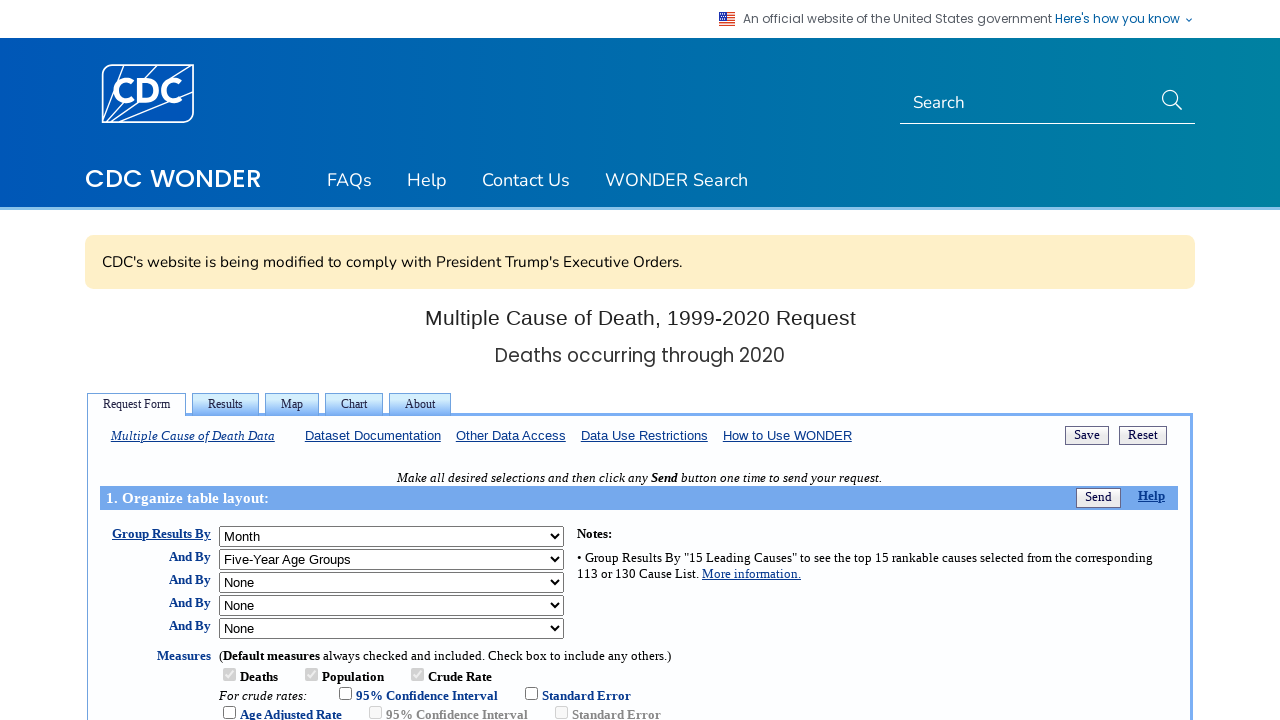

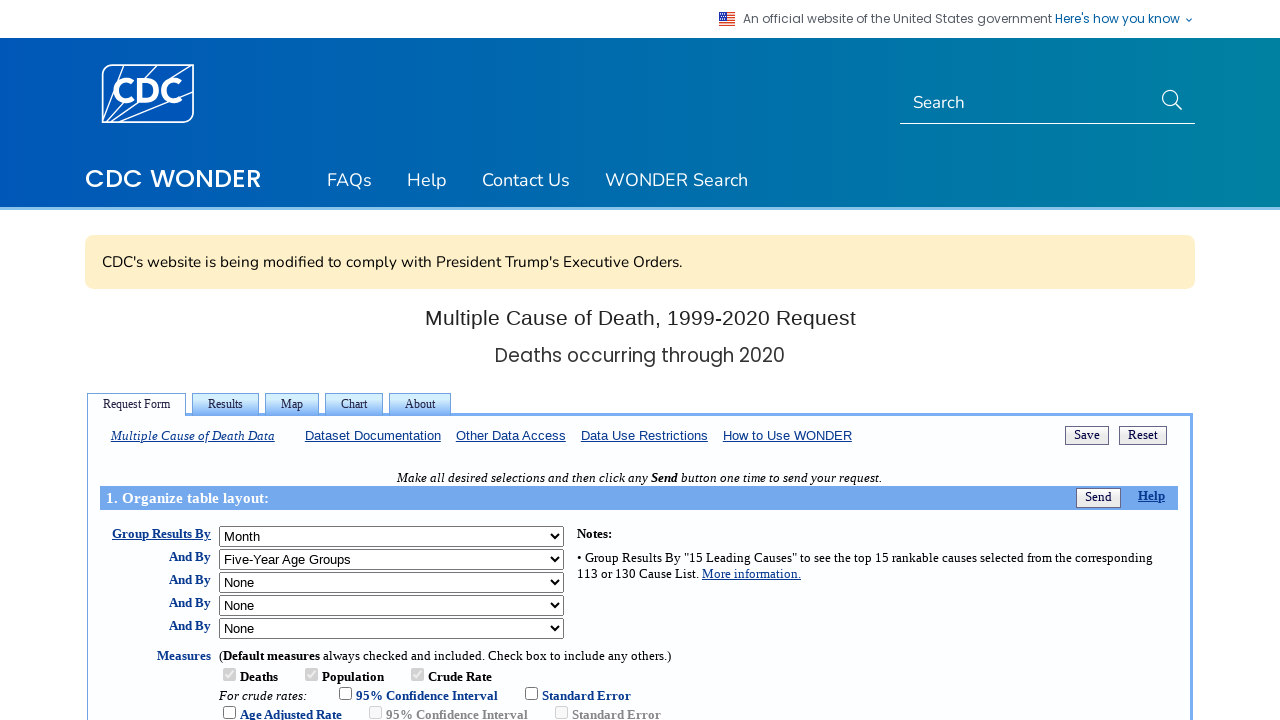